Fills out a practice form on DemoQA with personal information including first name, last name, email, gender, phone number, and address, then submits the form.

Starting URL: https://demoqa.com/automation-practice-form

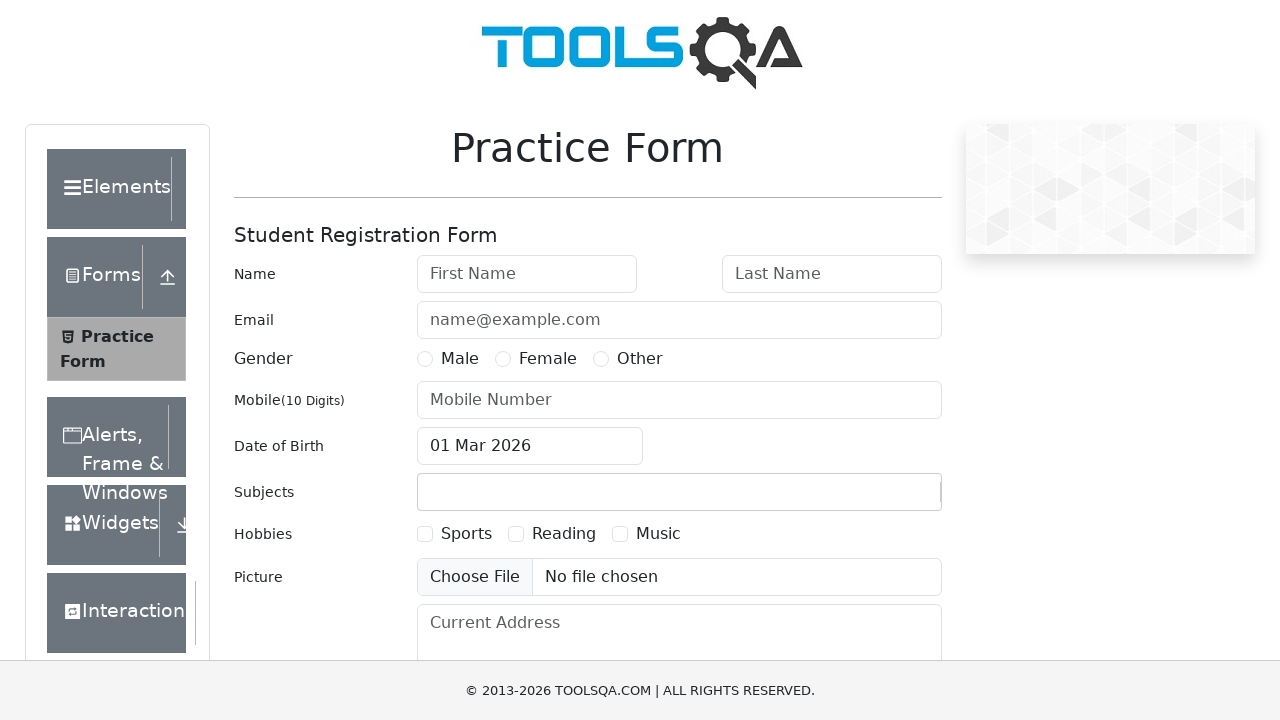

Filled first name field with 'John' on #firstName
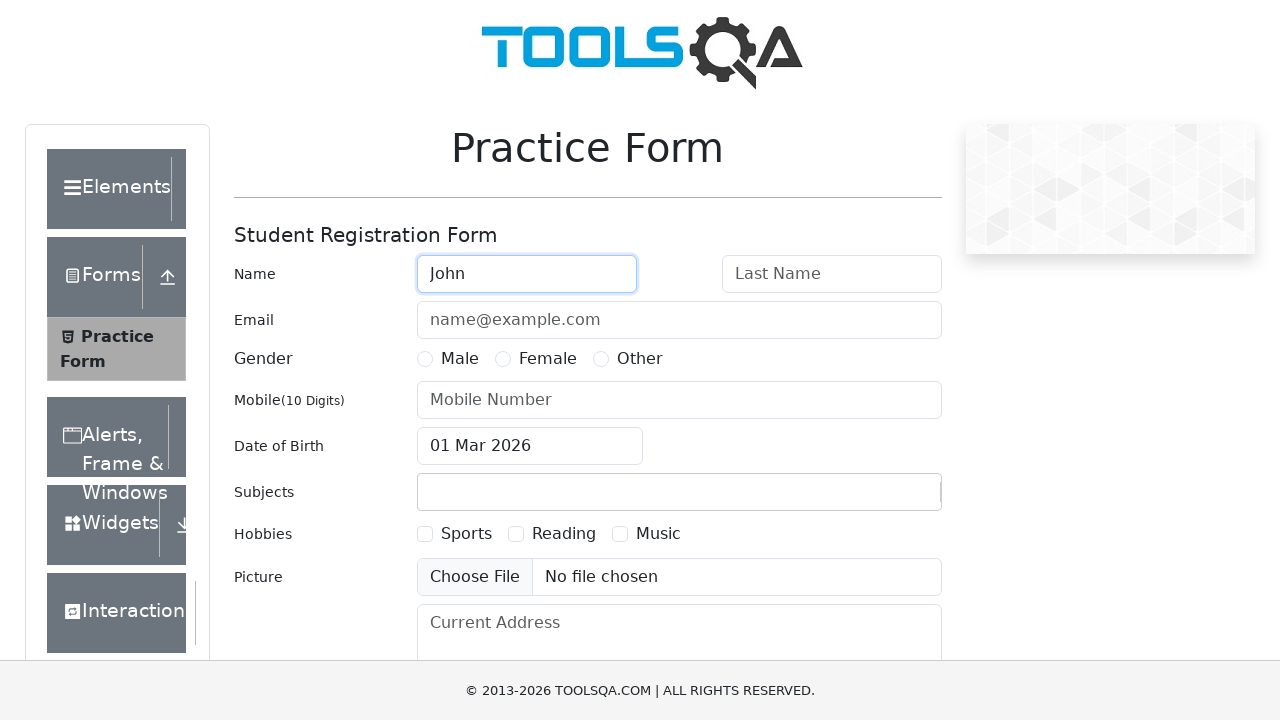

Filled last name field with 'Smith' on #lastName
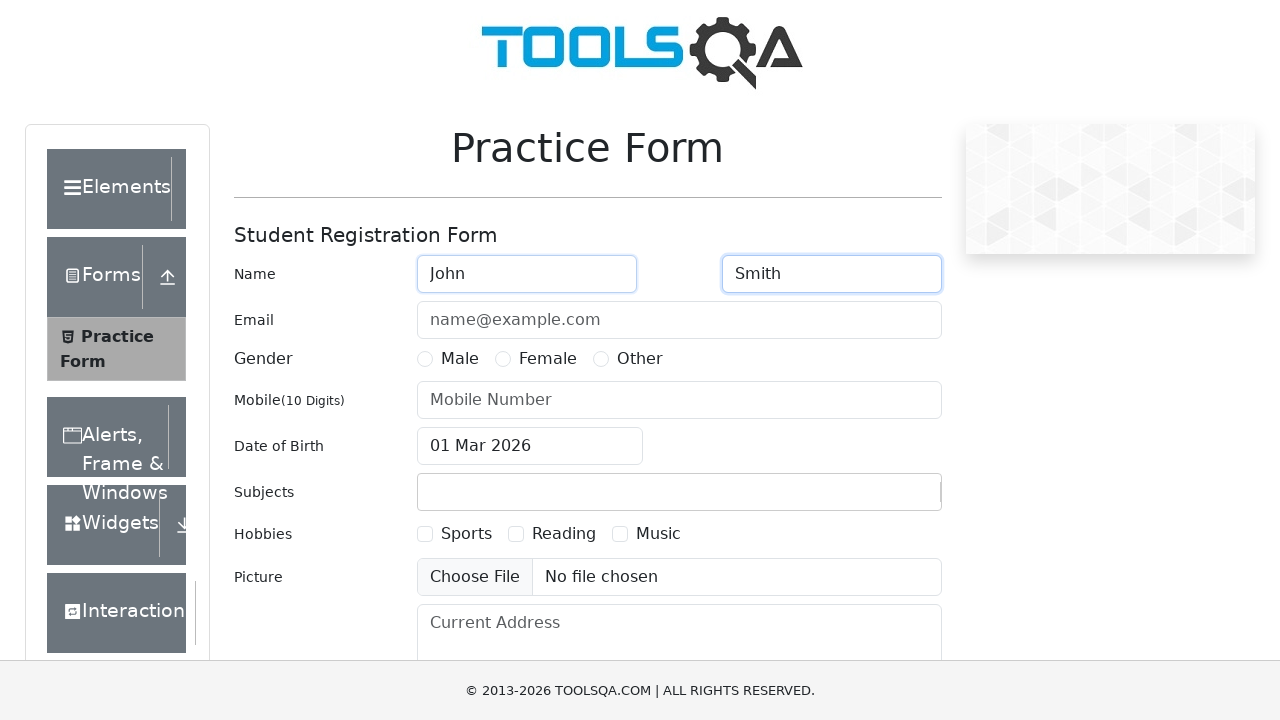

Filled email field with 'john.smith@example.com' on #userEmail
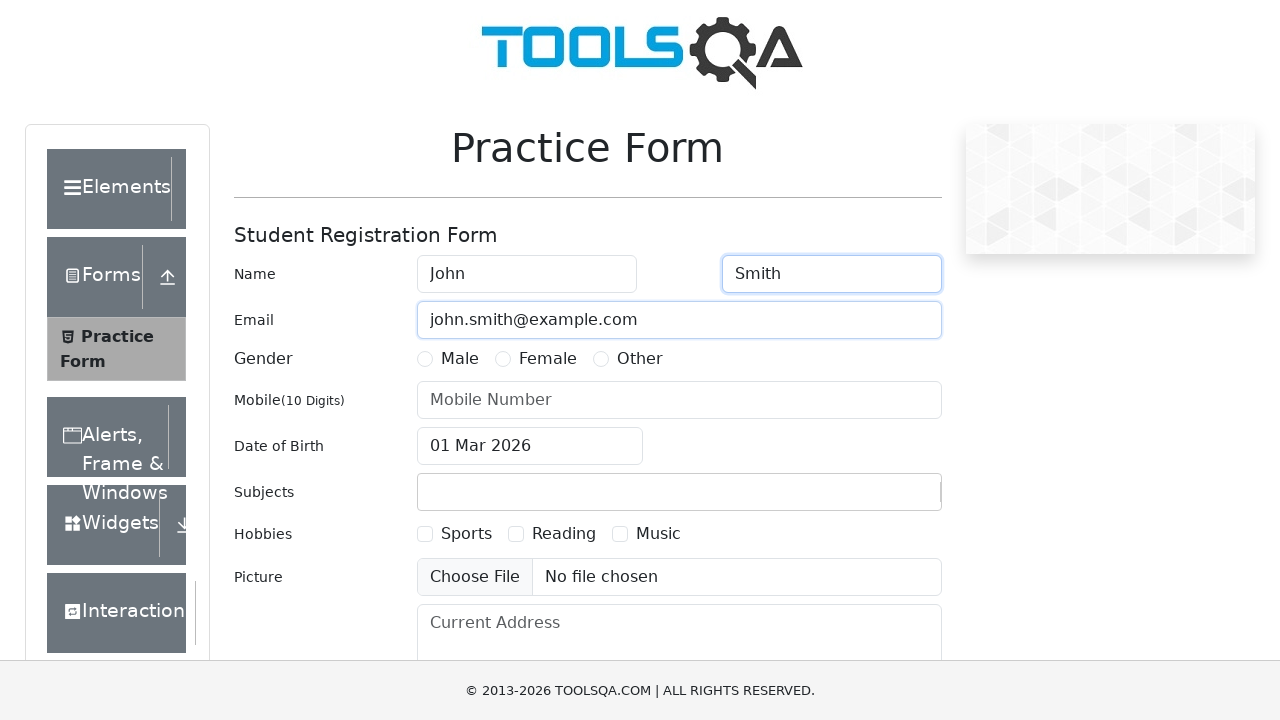

Selected Male gender option at (460, 359) on label:has-text('Male')
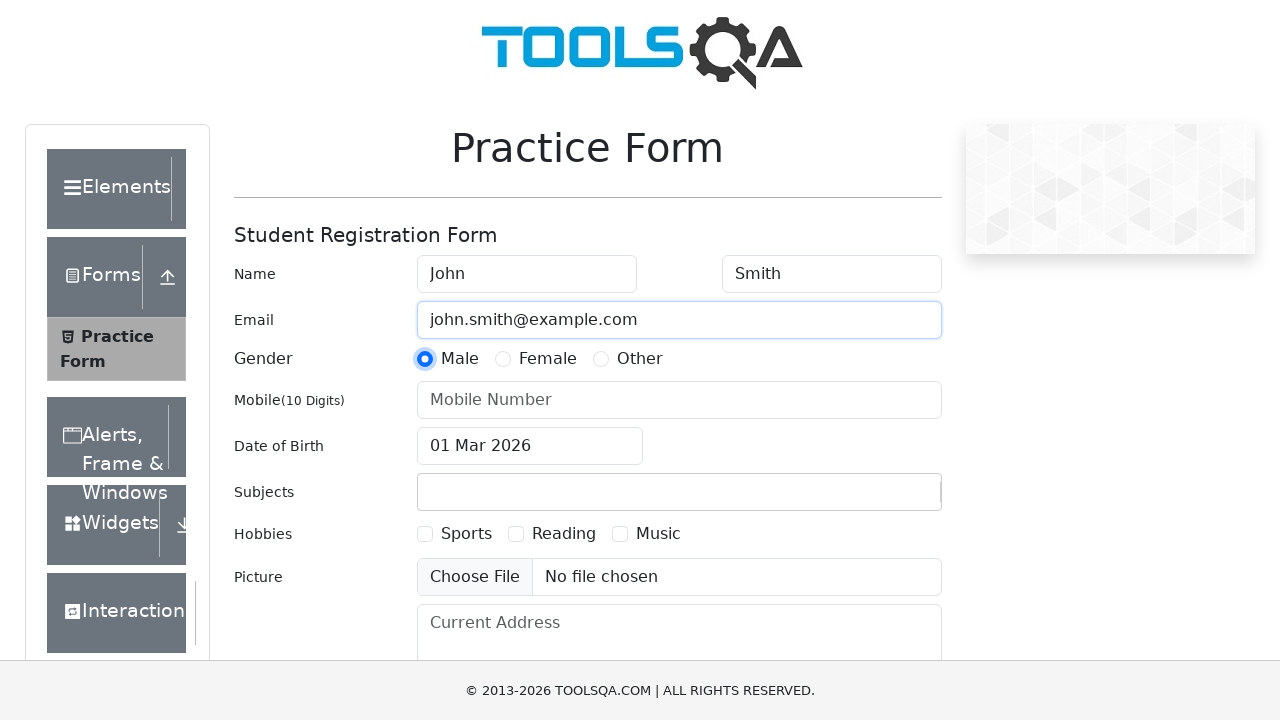

Filled phone number field with '5551234567' on #userNumber
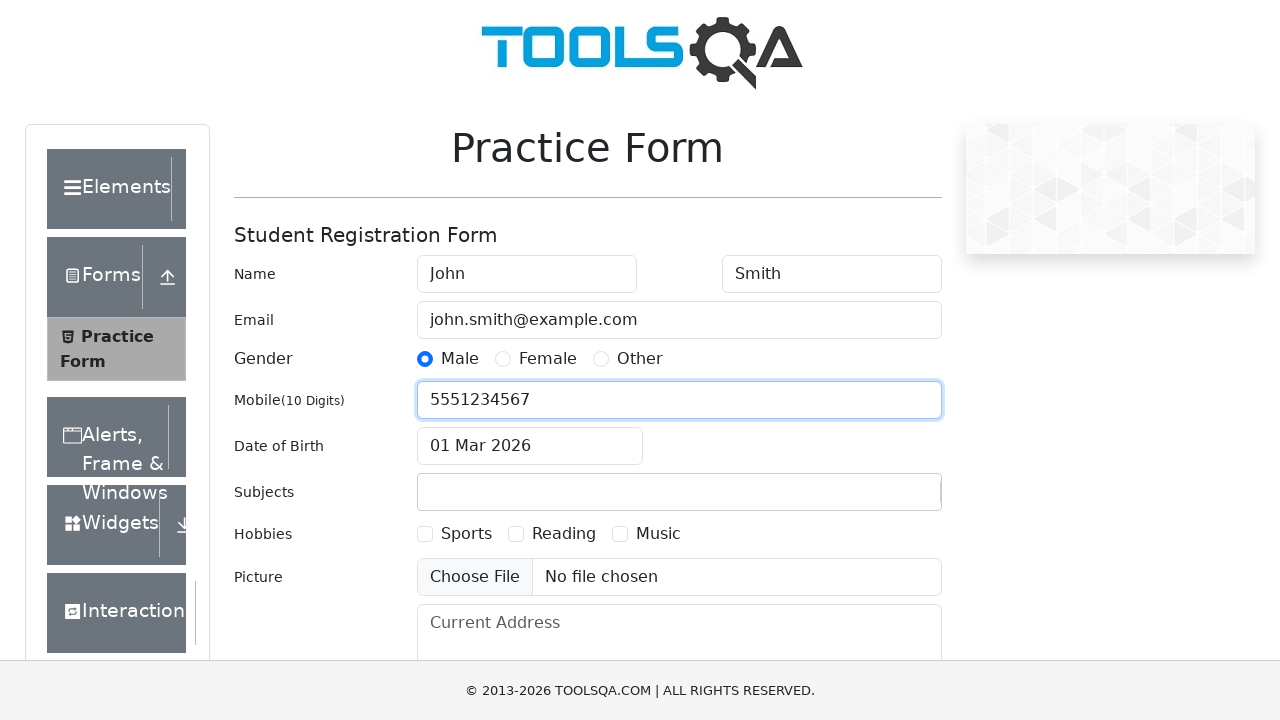

Filled address field with '123 Test Street, Sample City, ST 12345' on #currentAddress
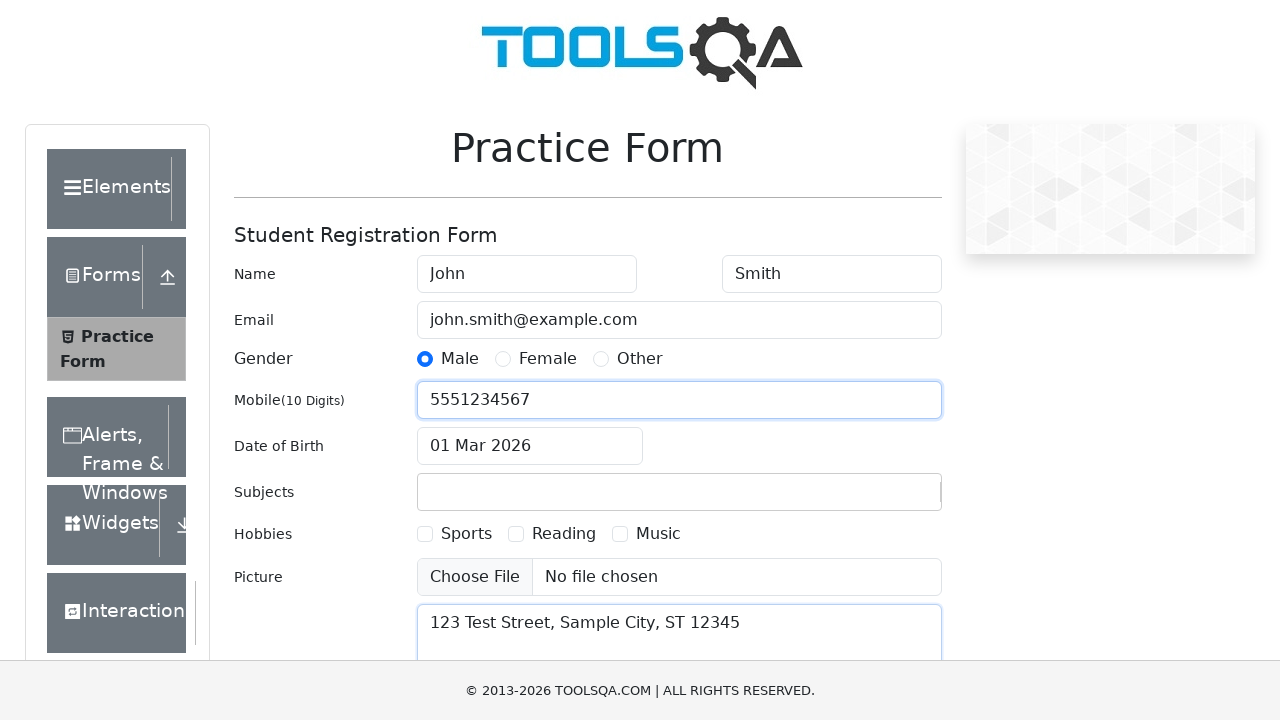

Clicked Submit button to submit the form at (885, 499) on button:has-text('Submit')
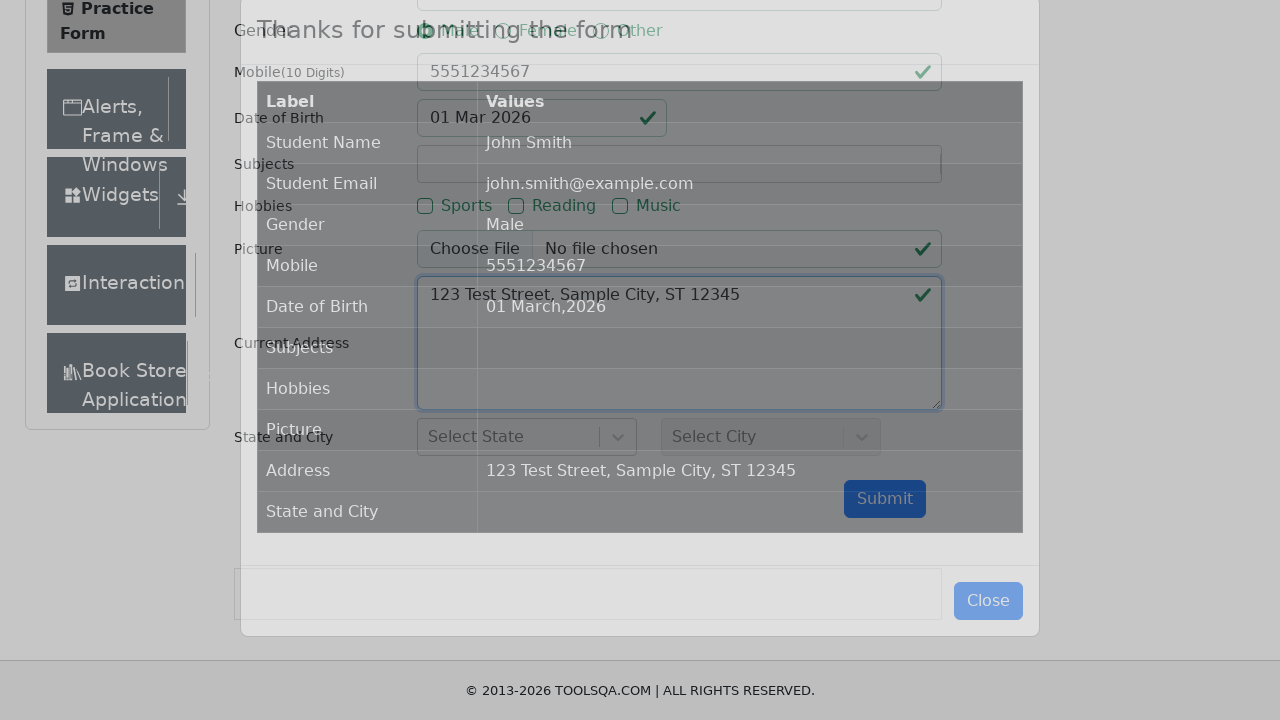

Form submission result appeared - table with submitted data is now visible
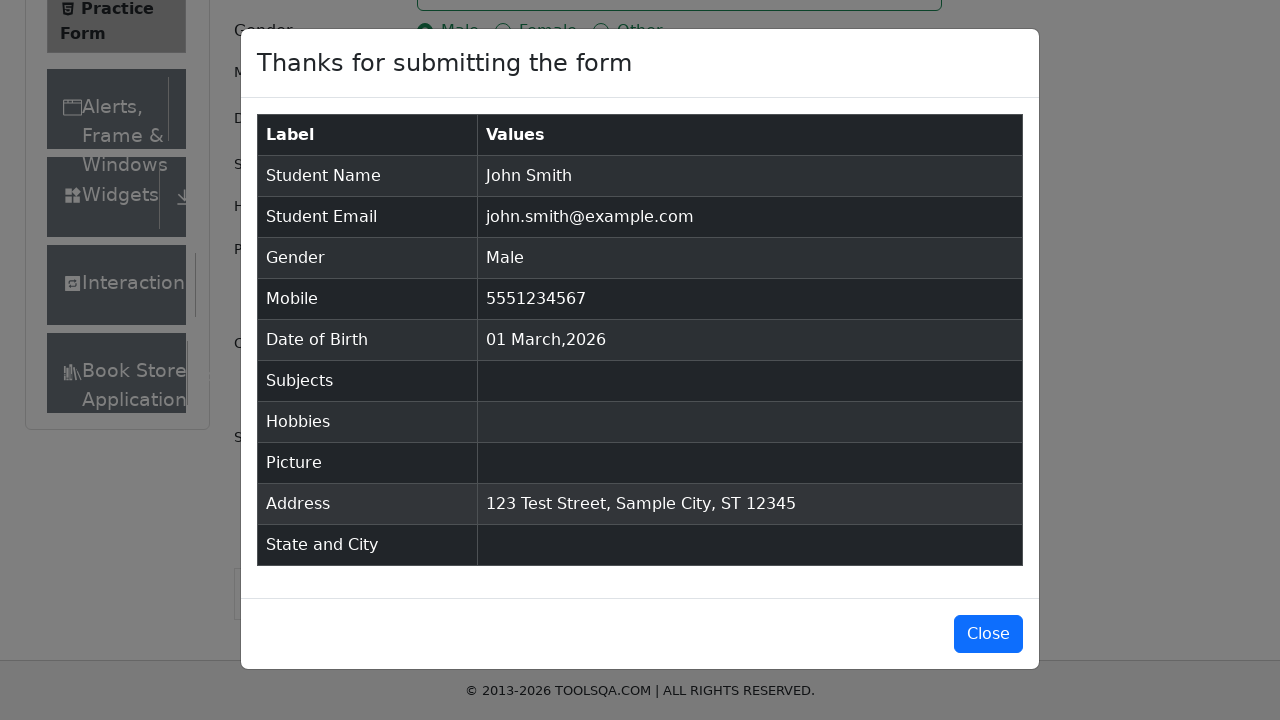

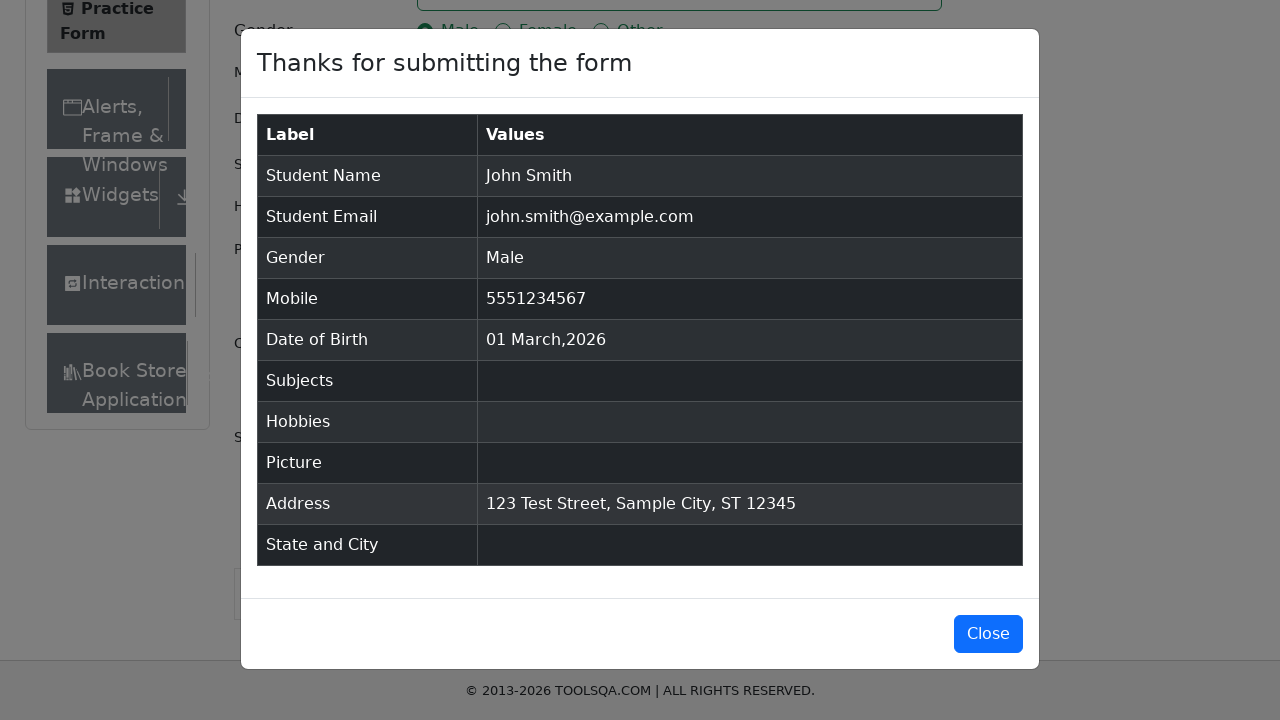